Tests drag and drop using click-and-hold, move, and release actions within an iframe on the jQuery UI demo page.

Starting URL: https://jqueryui.com/droppable/

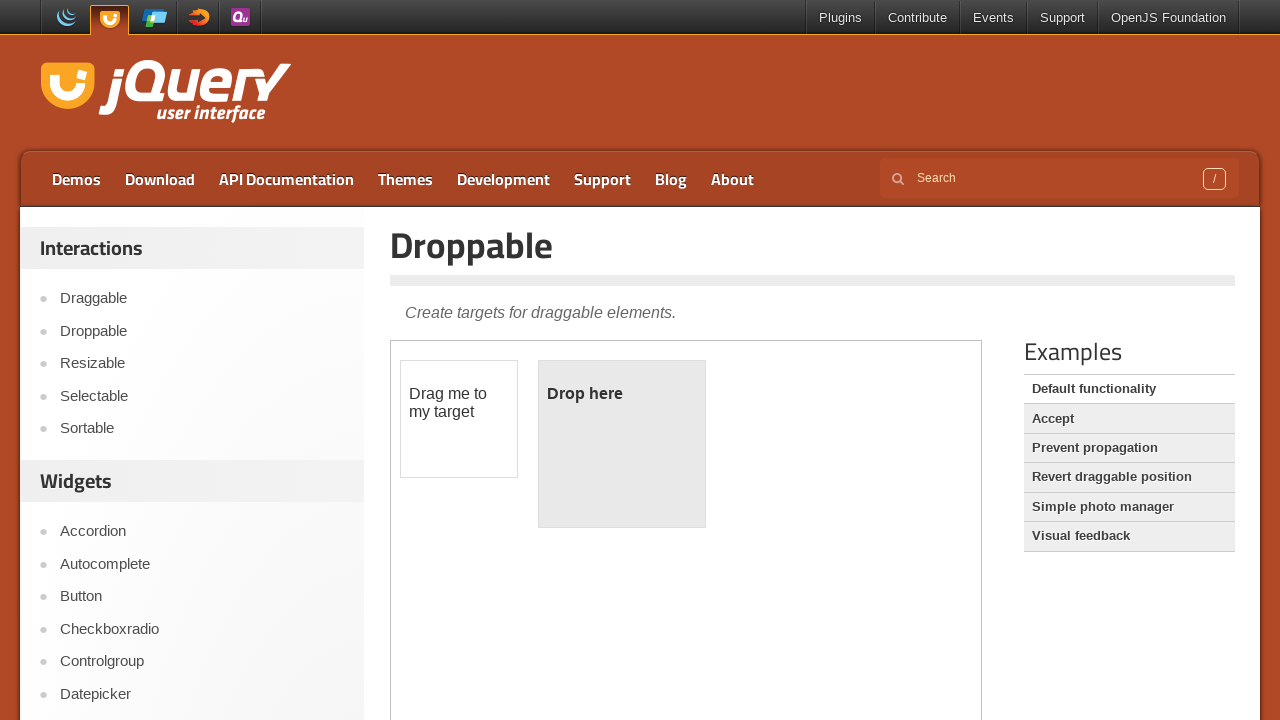

Located the demo iframe
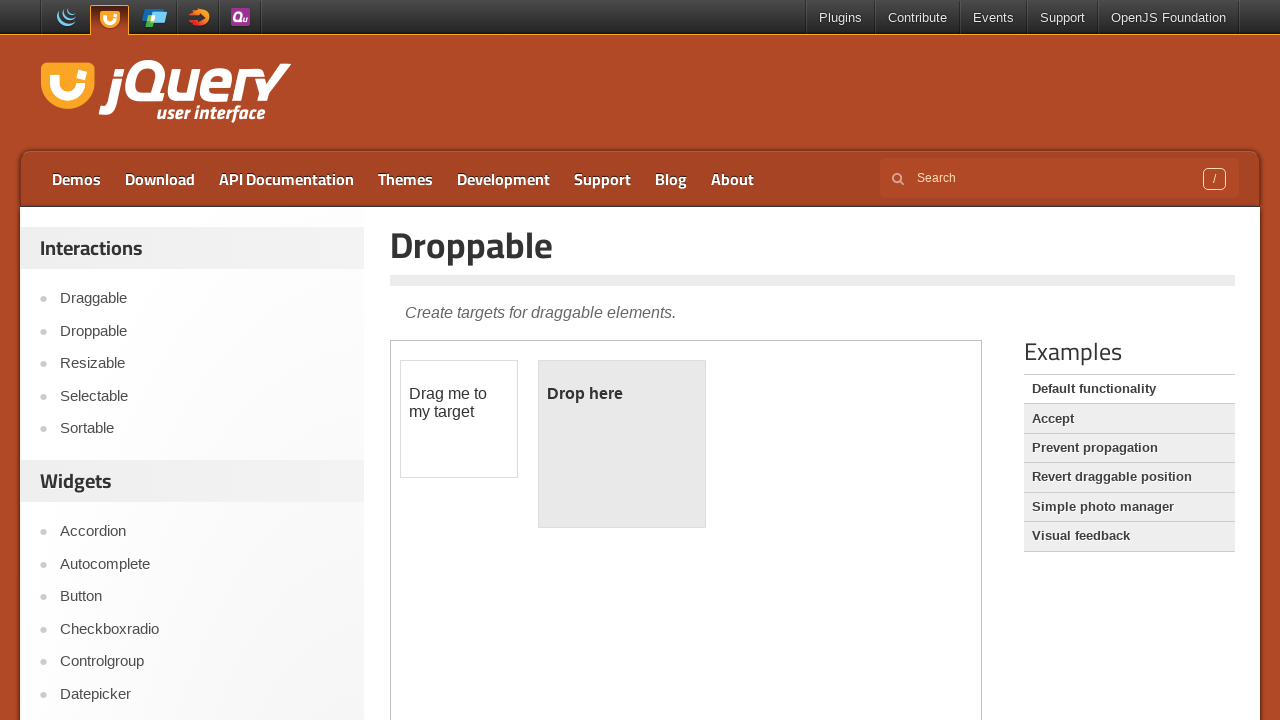

Located the draggable element
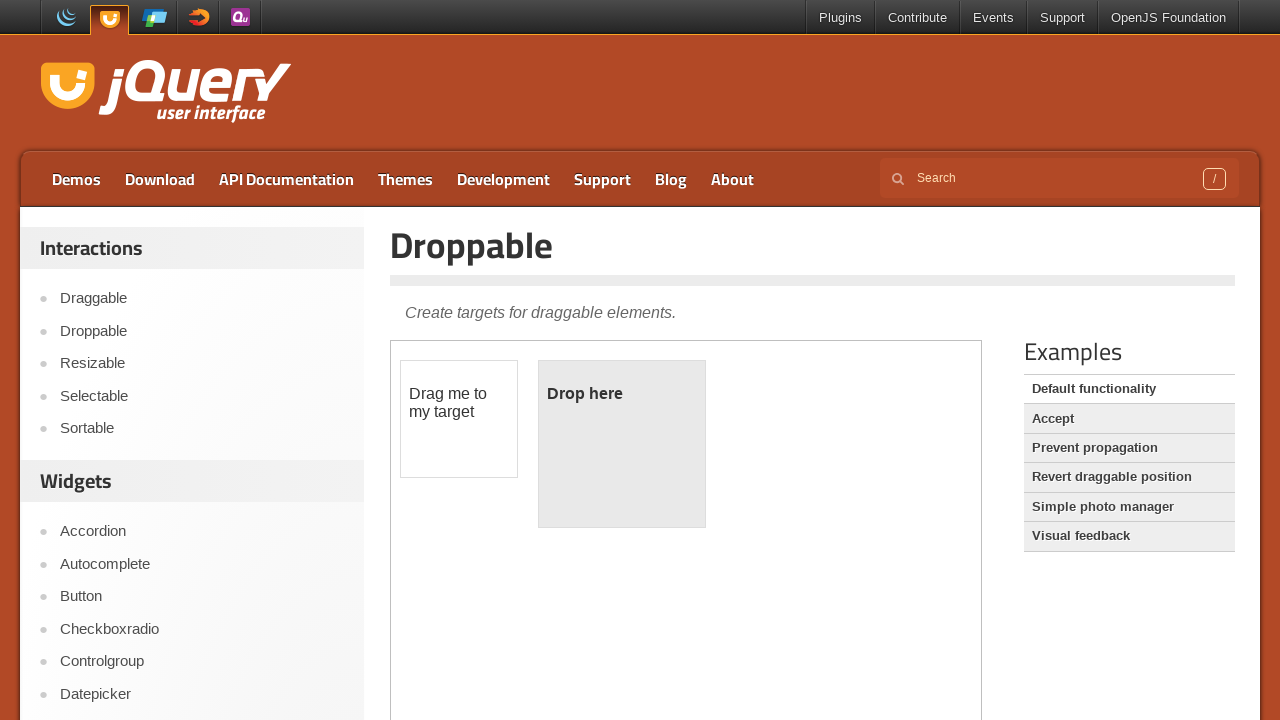

Located the droppable element
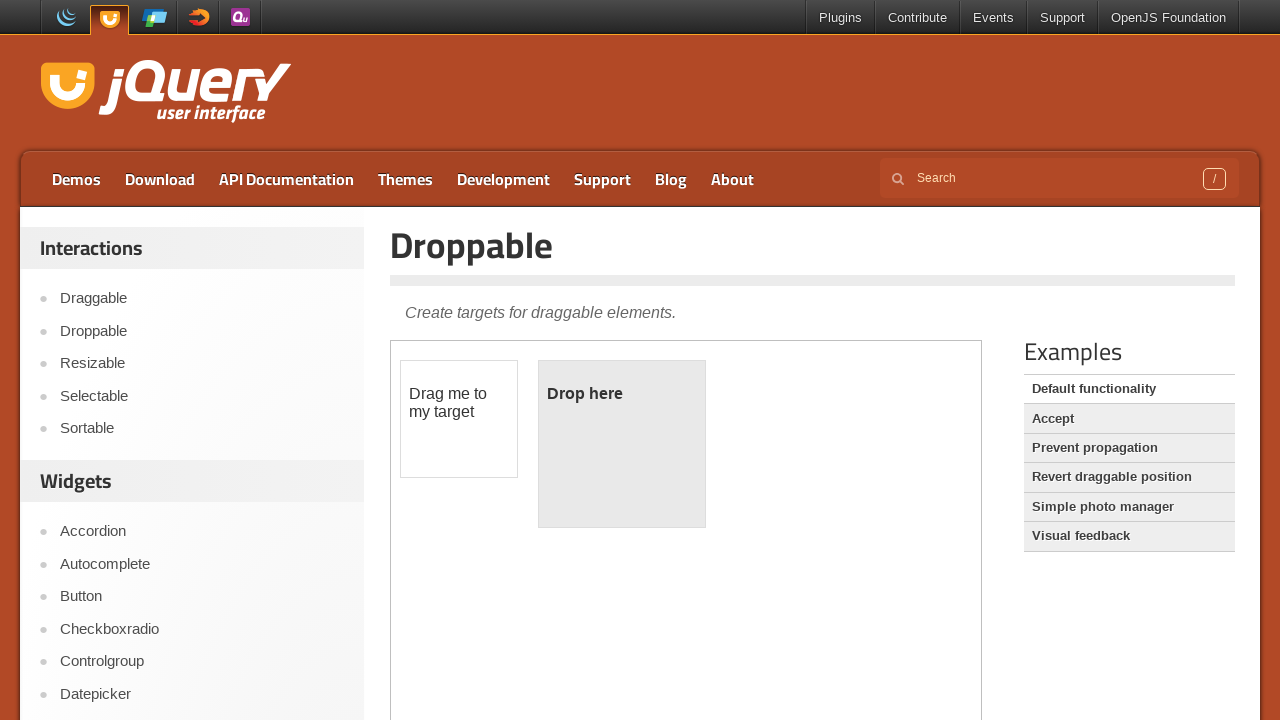

Draggable element became visible
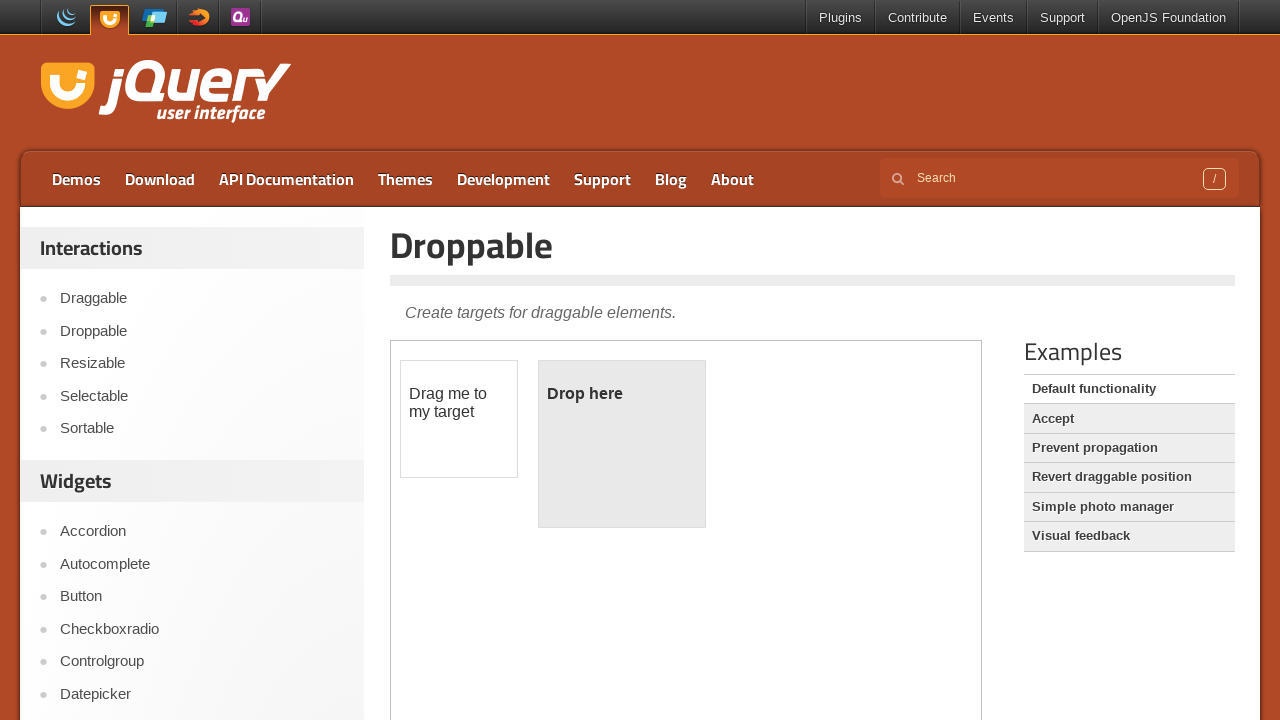

Droppable element became visible
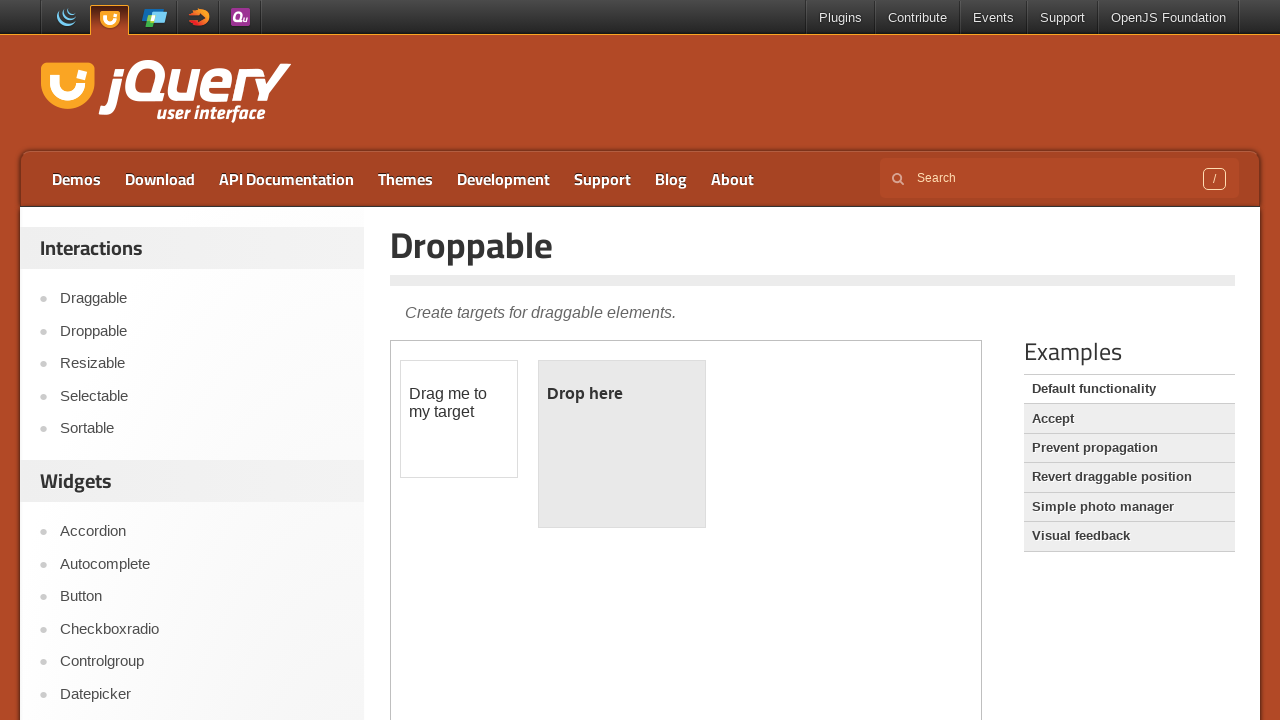

Dragged the draggable element onto the droppable element at (622, 444)
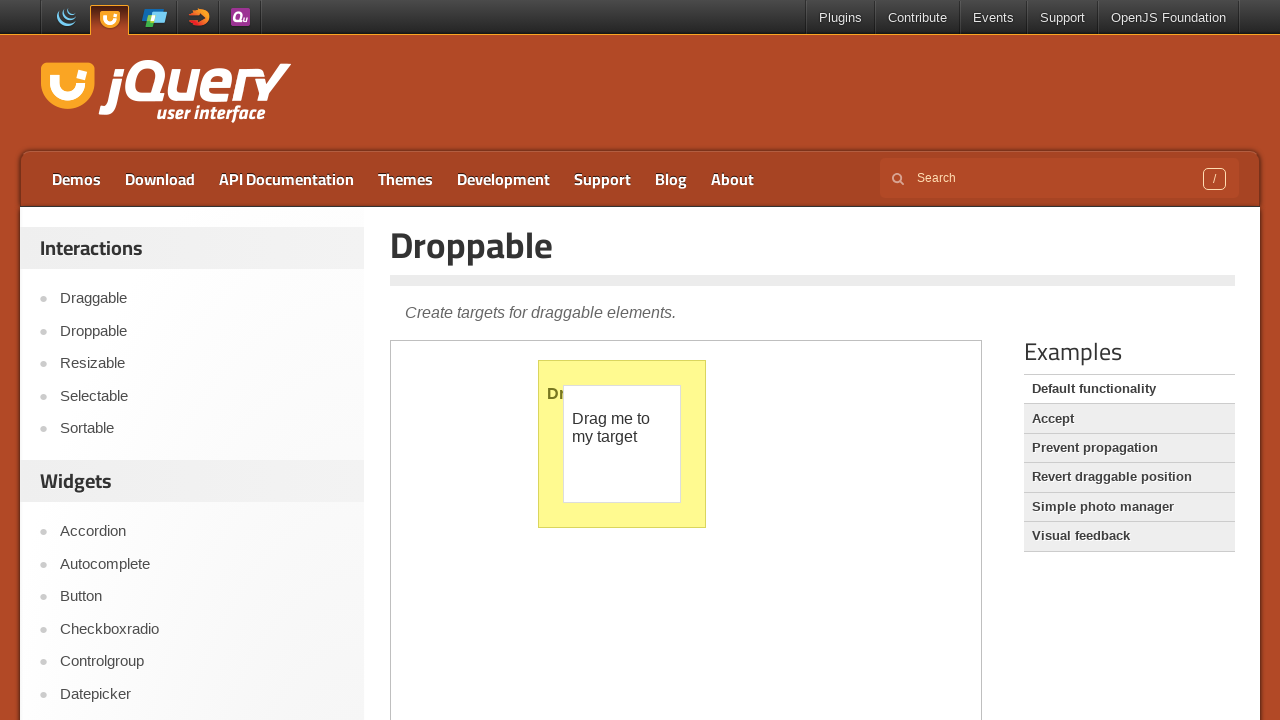

Verified that the droppable element now contains 'Dropped!' text
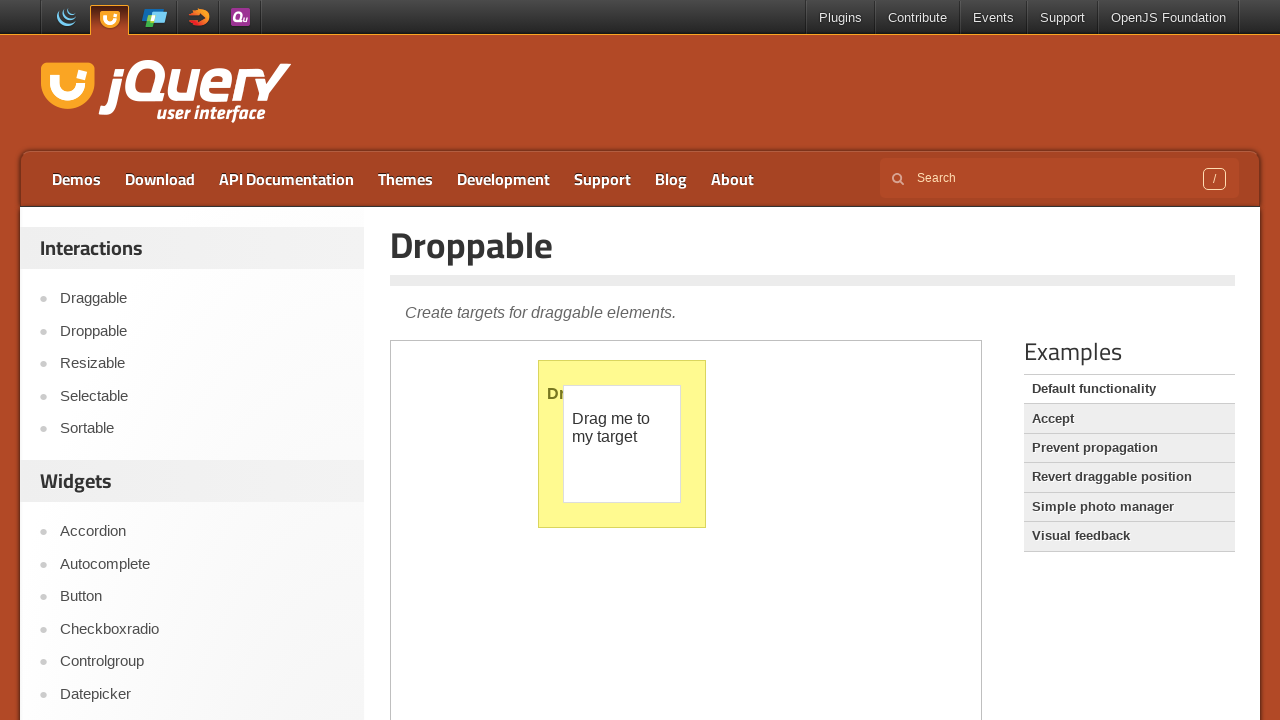

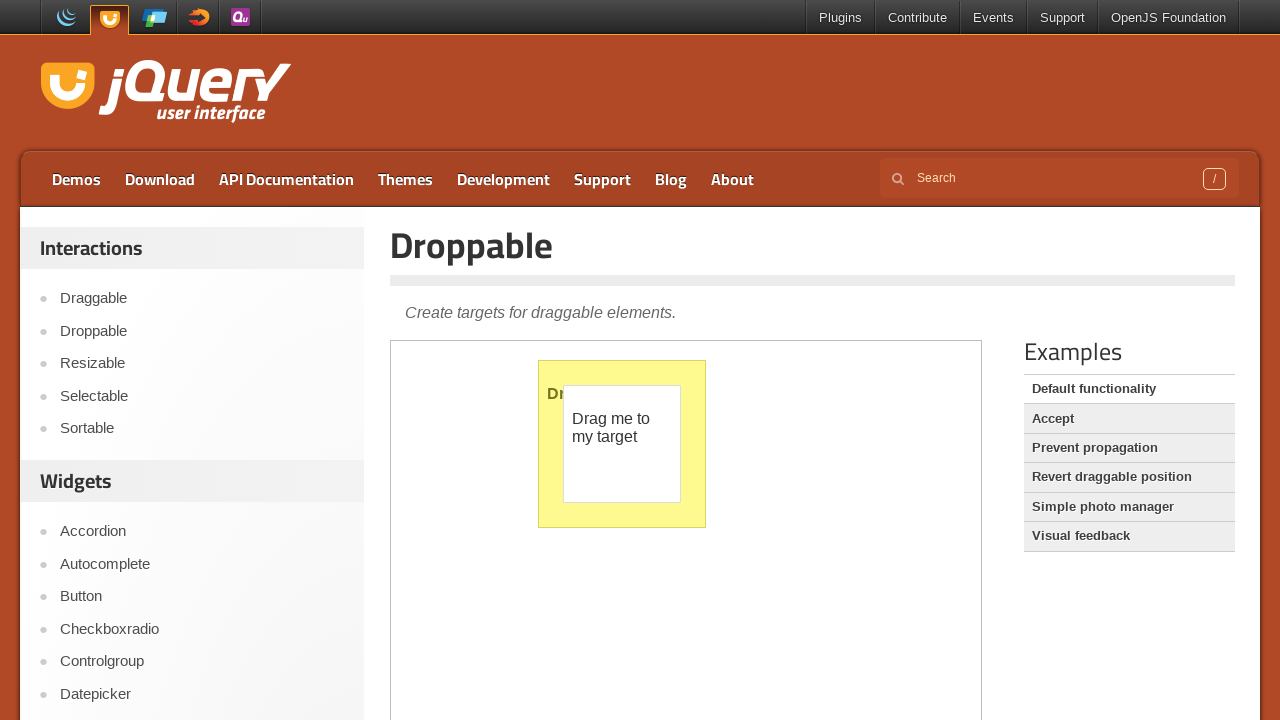